Tests adding specific grocery items (Cucumber, Brocolli, Beans) to a shopping cart by iterating through product listings and clicking the ADD TO CART button for matching items

Starting URL: https://rahulshettyacademy.com/seleniumPractise/#/

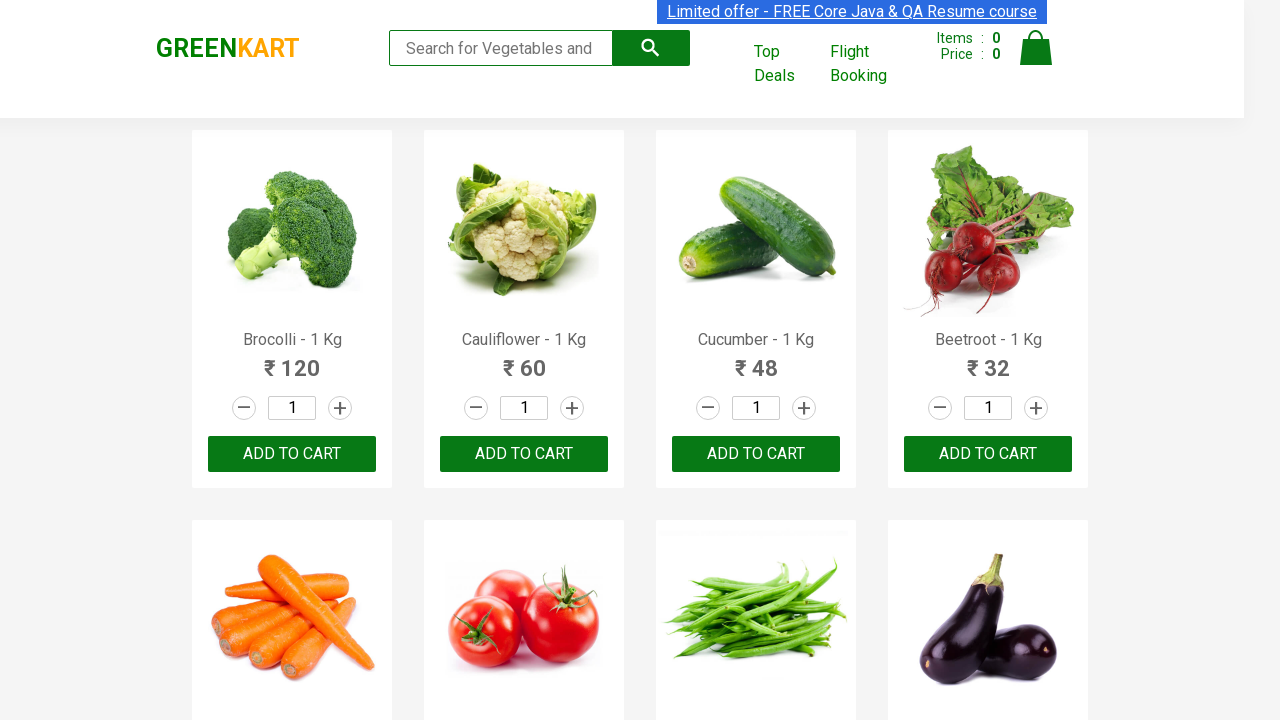

Waited for product listings to load
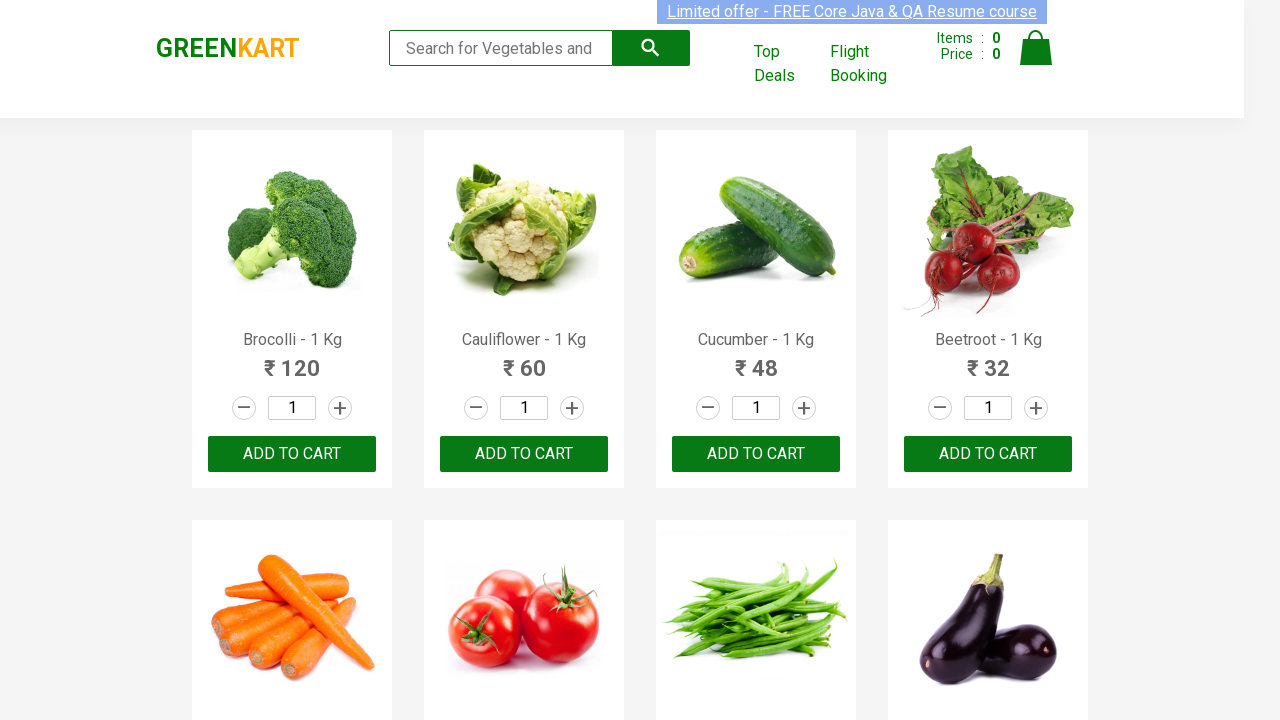

Retrieved all product name elements from the page
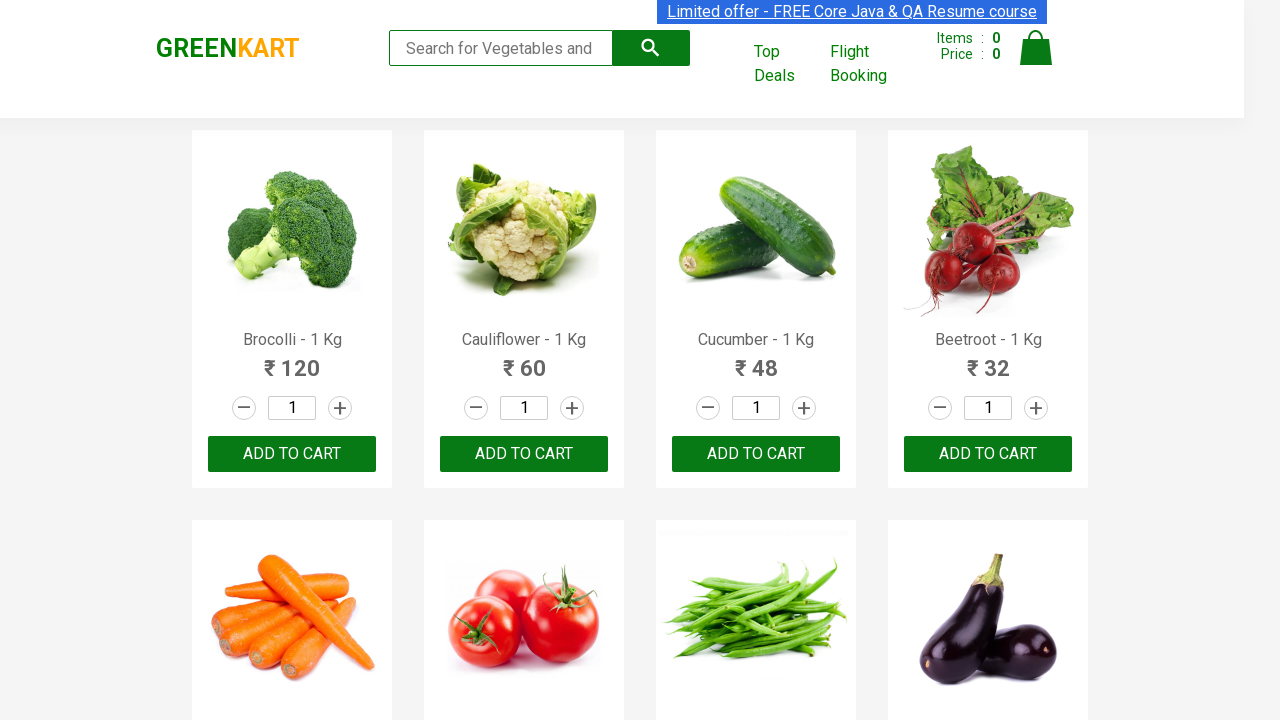

Clicked ADD TO CART button for Brocolli
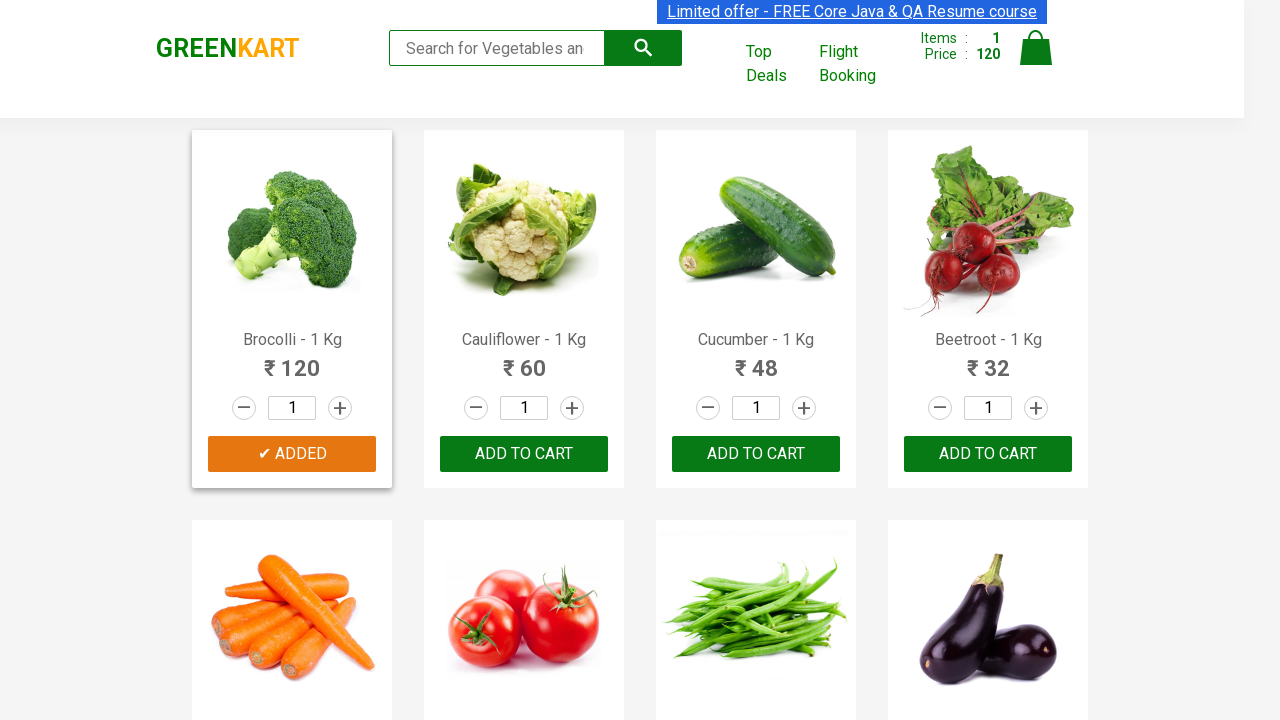

Waited for cart to update after adding Brocolli
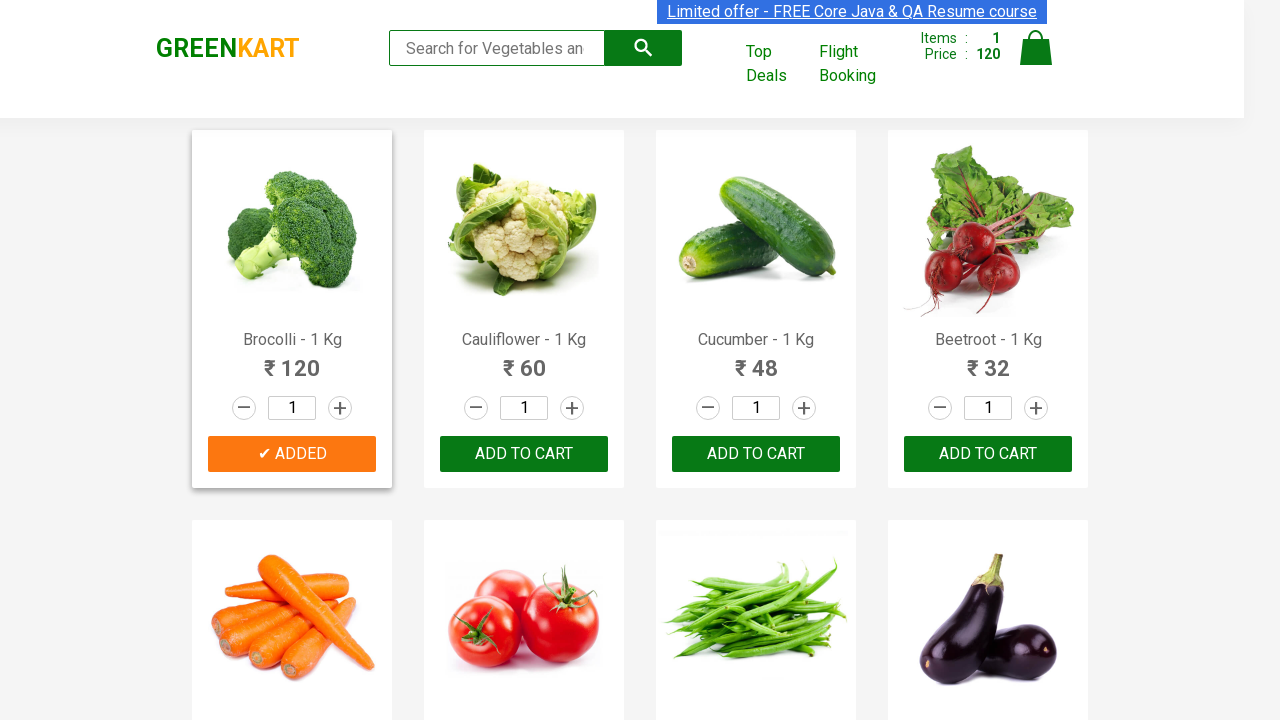

Clicked ADD TO CART button for Cucumber
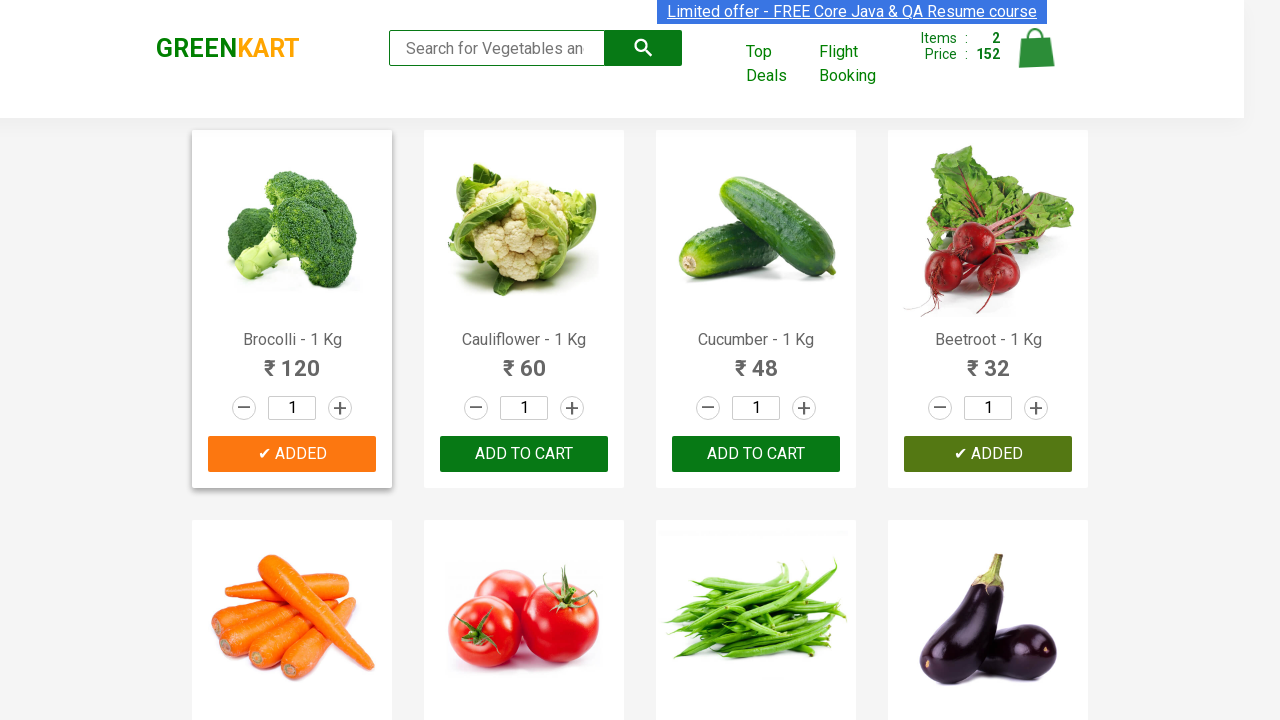

Waited for cart to update after adding Cucumber
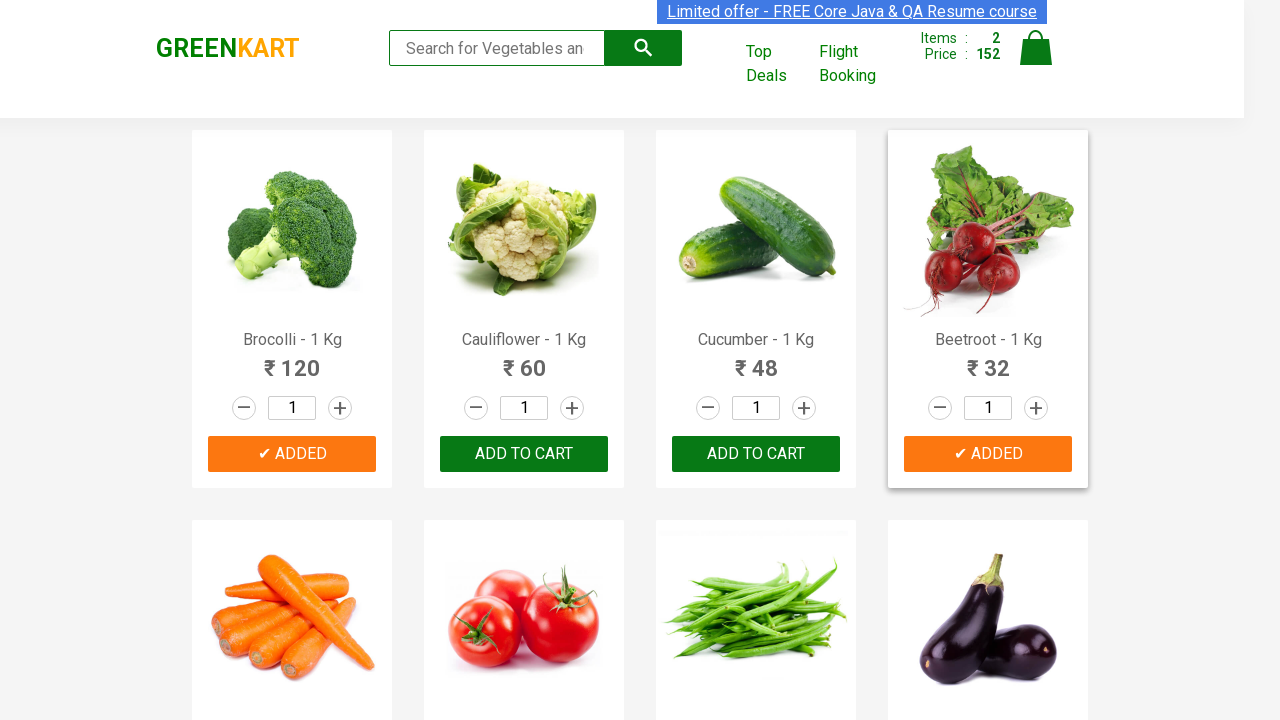

Clicked ADD TO CART button for Beans
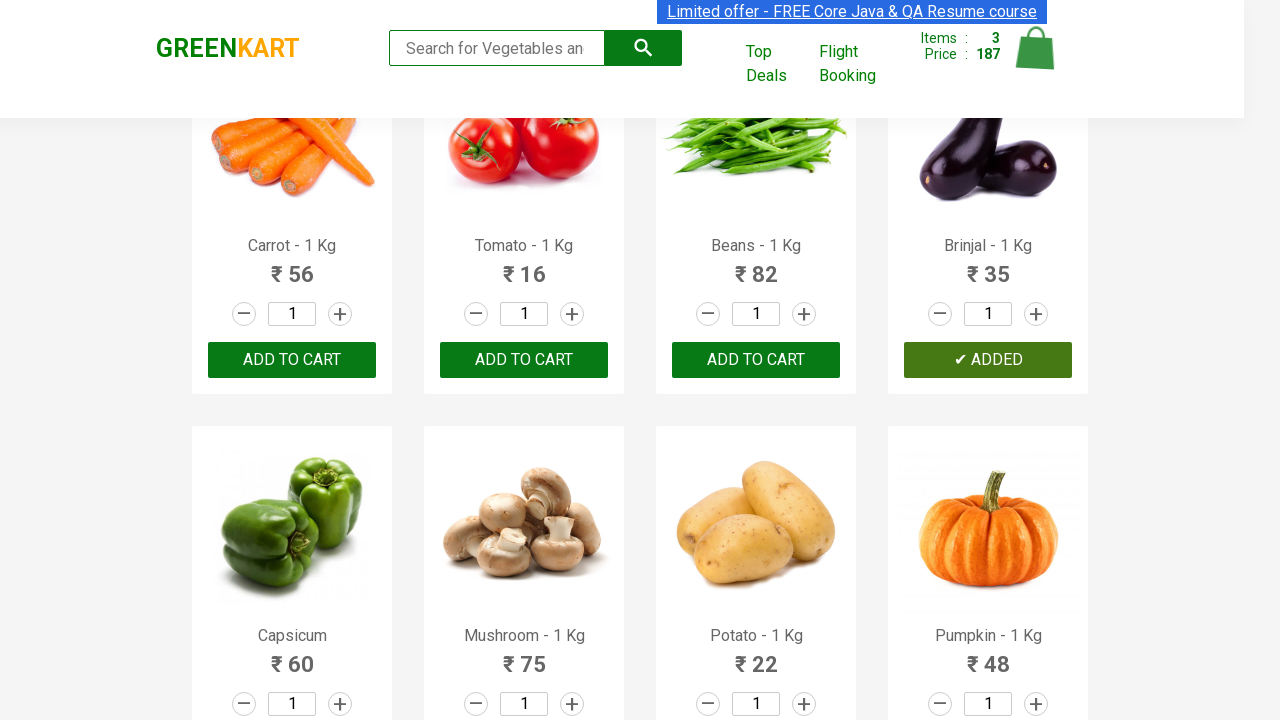

Waited for cart to update after adding Beans
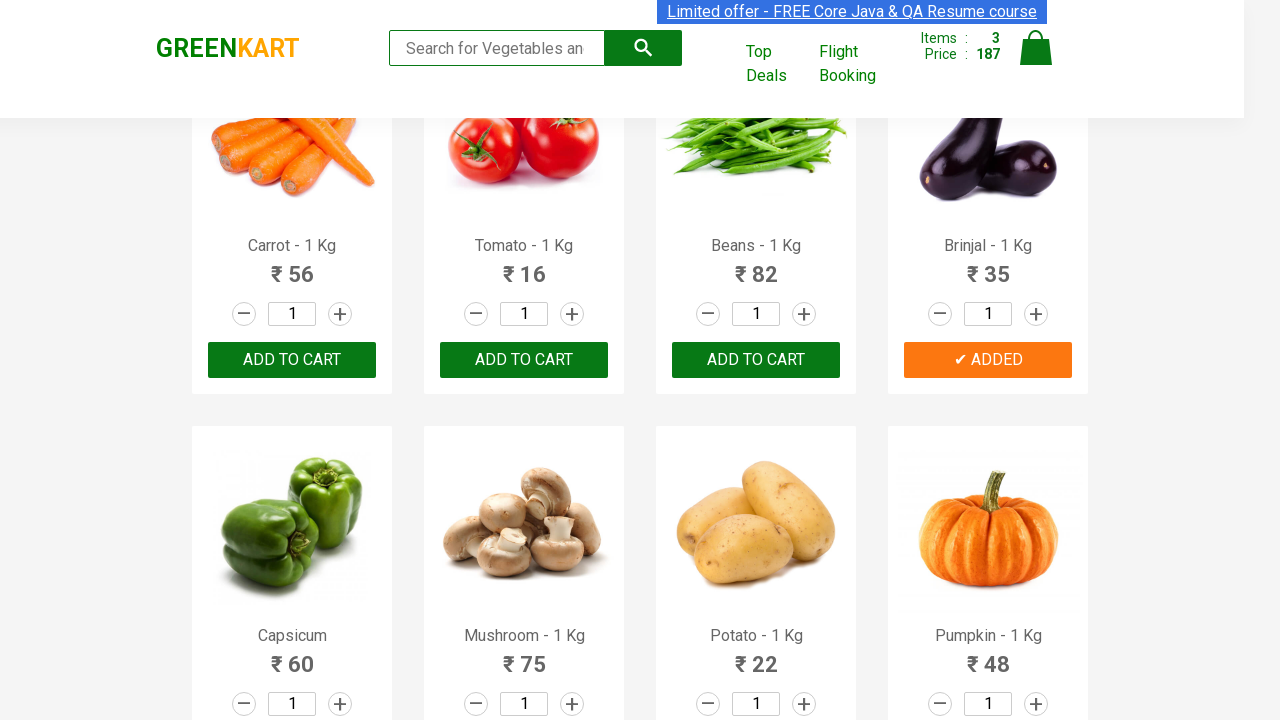

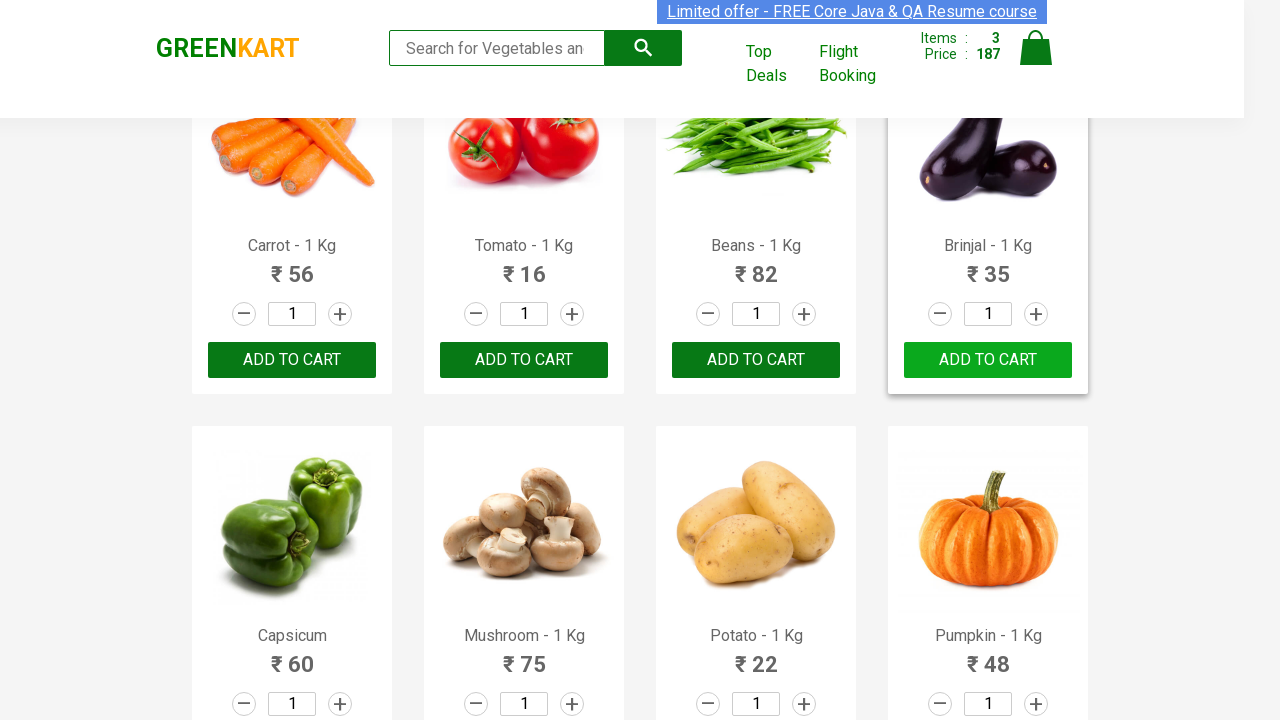